Navigates to a practice page with a web table and selects checkboxes for specific users by their names

Starting URL: https://selectorshub.com/xpath-practice-page/

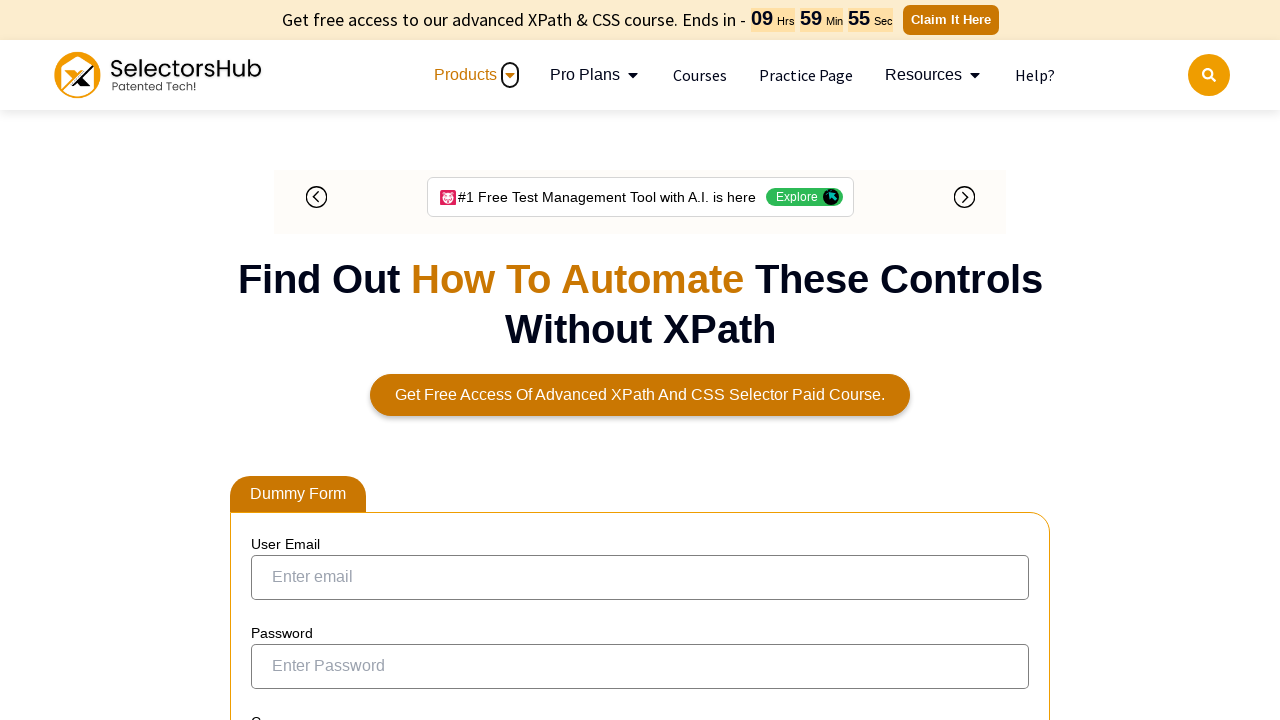

Selected checkbox for Joe.Root at (274, 353) on xpath=//a[contains(text(), 'Joe.Root')]/parent::td/preceding-sibling::td/child::
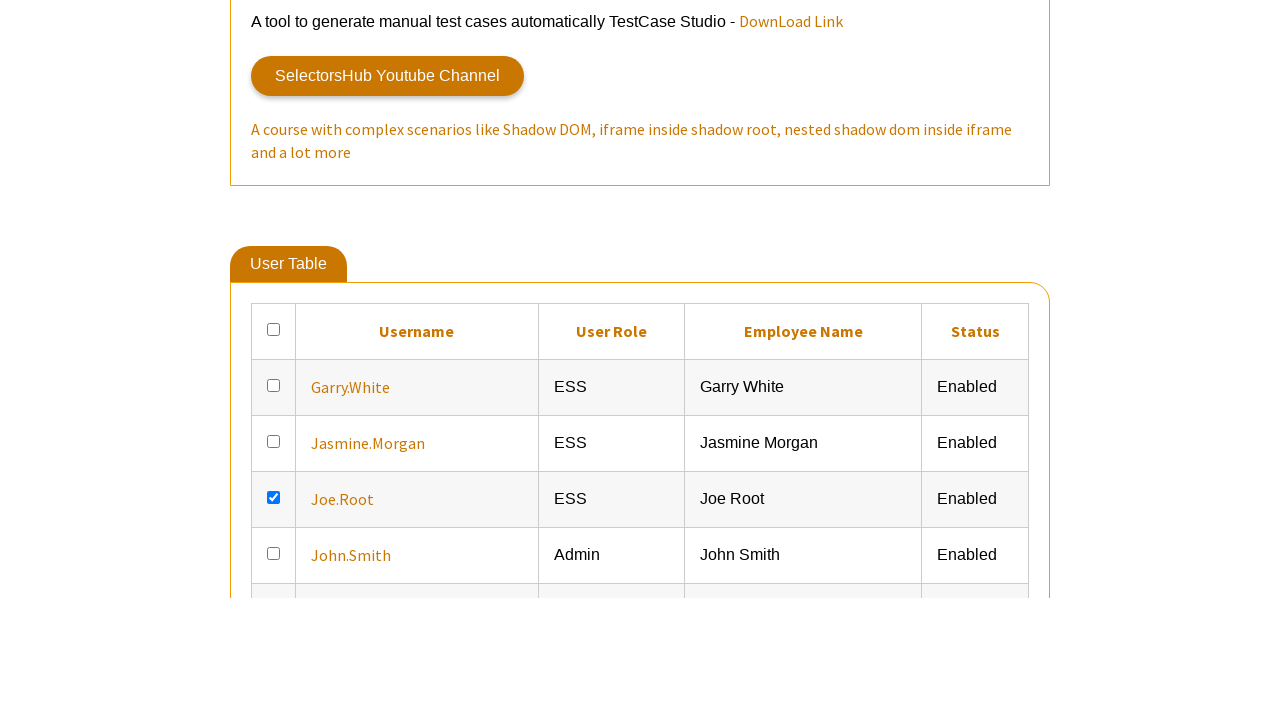

Selected checkbox for Garry.White at (274, 609) on xpath=//a[contains(text(), 'Garry.White')]/parent::td/preceding-sibling::td/chil
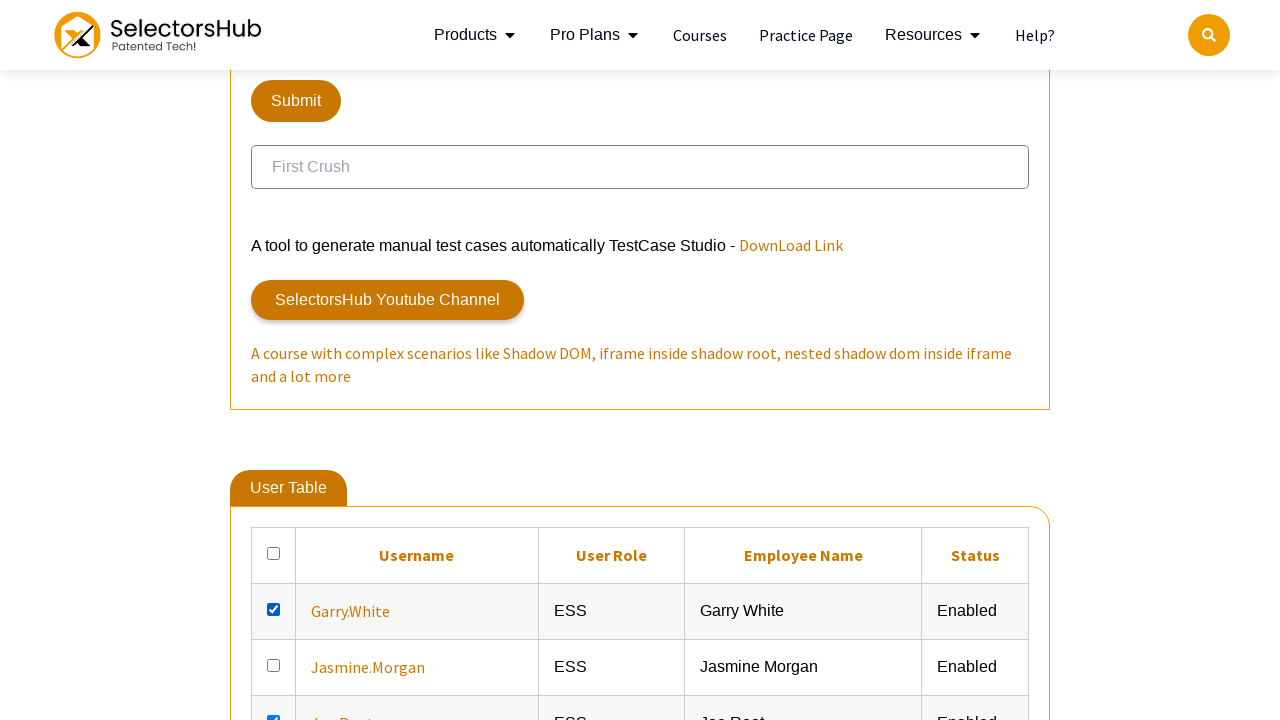

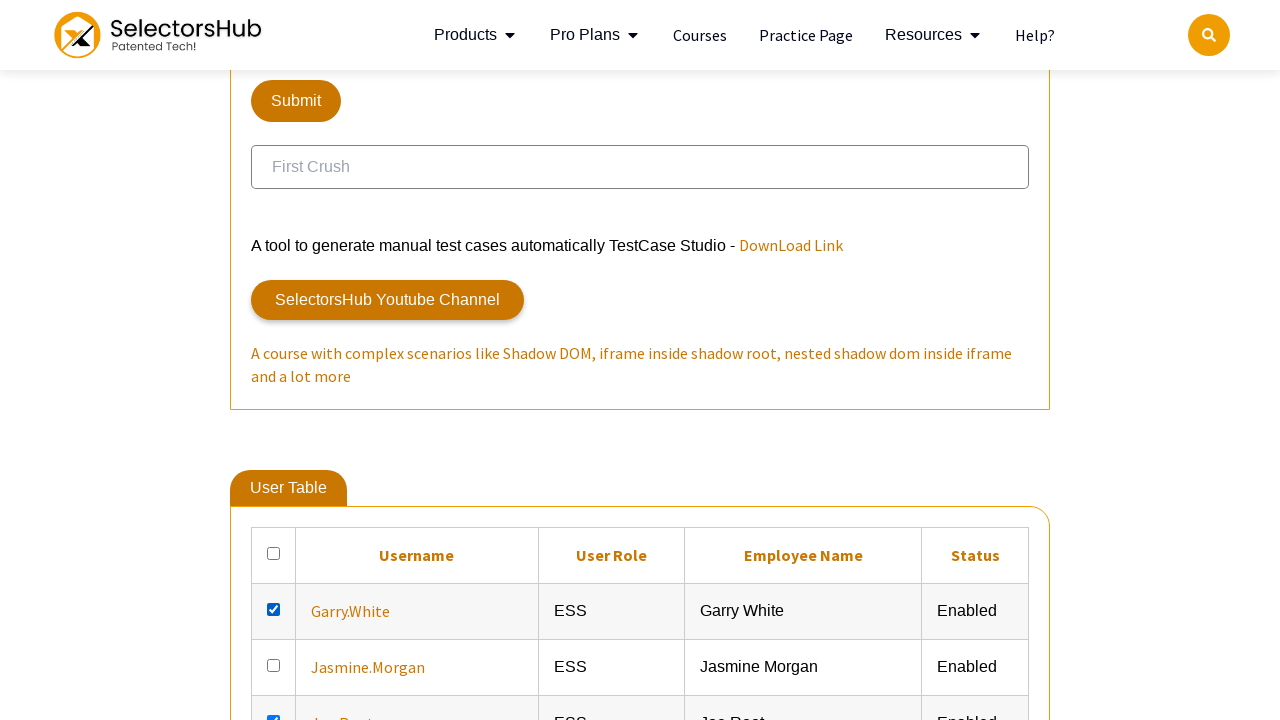